Tests that clicking Clear completed removes all completed items from the list

Starting URL: https://demo.playwright.dev/todomvc

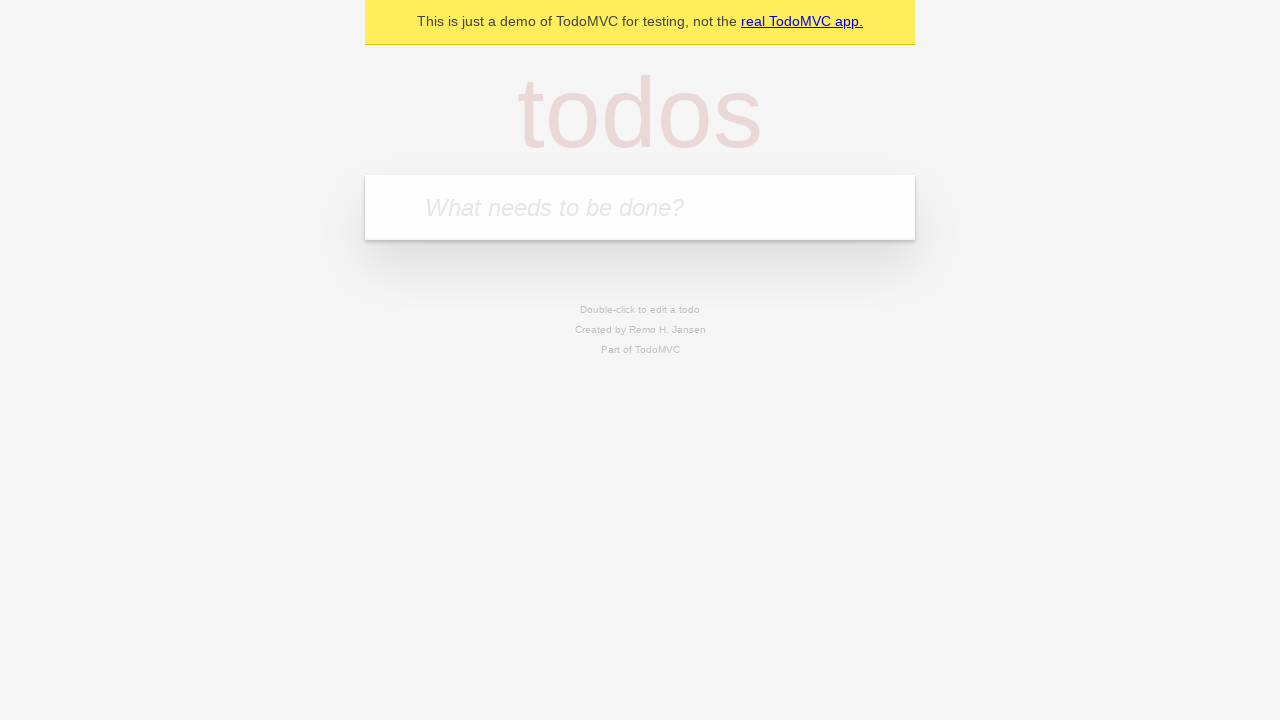

Filled todo input with 'buy some cheese' on internal:attr=[placeholder="What needs to be done?"i]
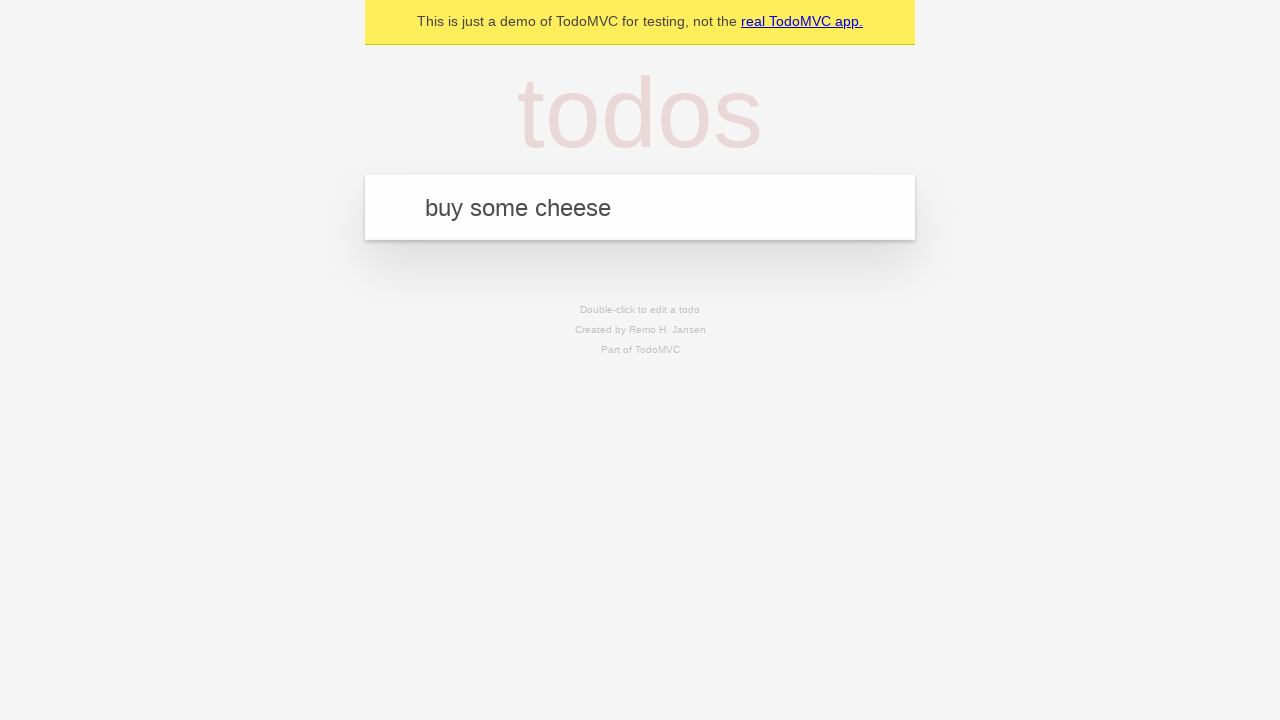

Pressed Enter to add first todo item on internal:attr=[placeholder="What needs to be done?"i]
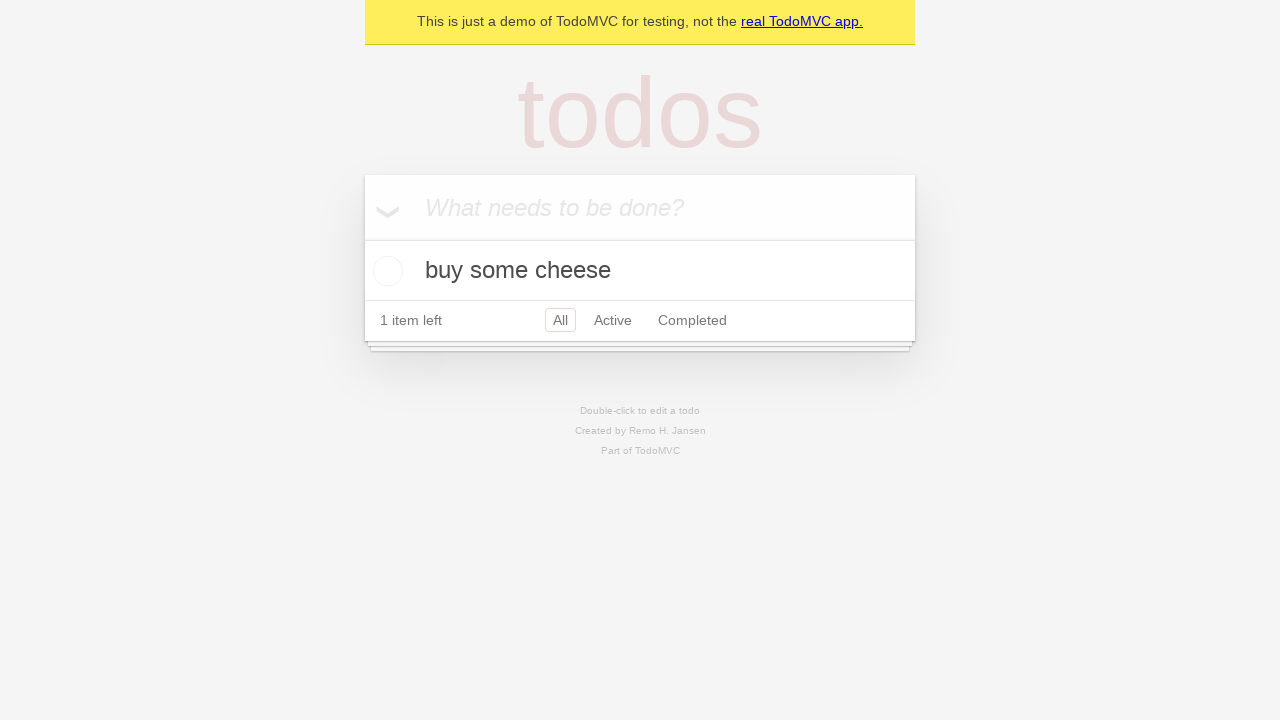

Filled todo input with 'feed the cat' on internal:attr=[placeholder="What needs to be done?"i]
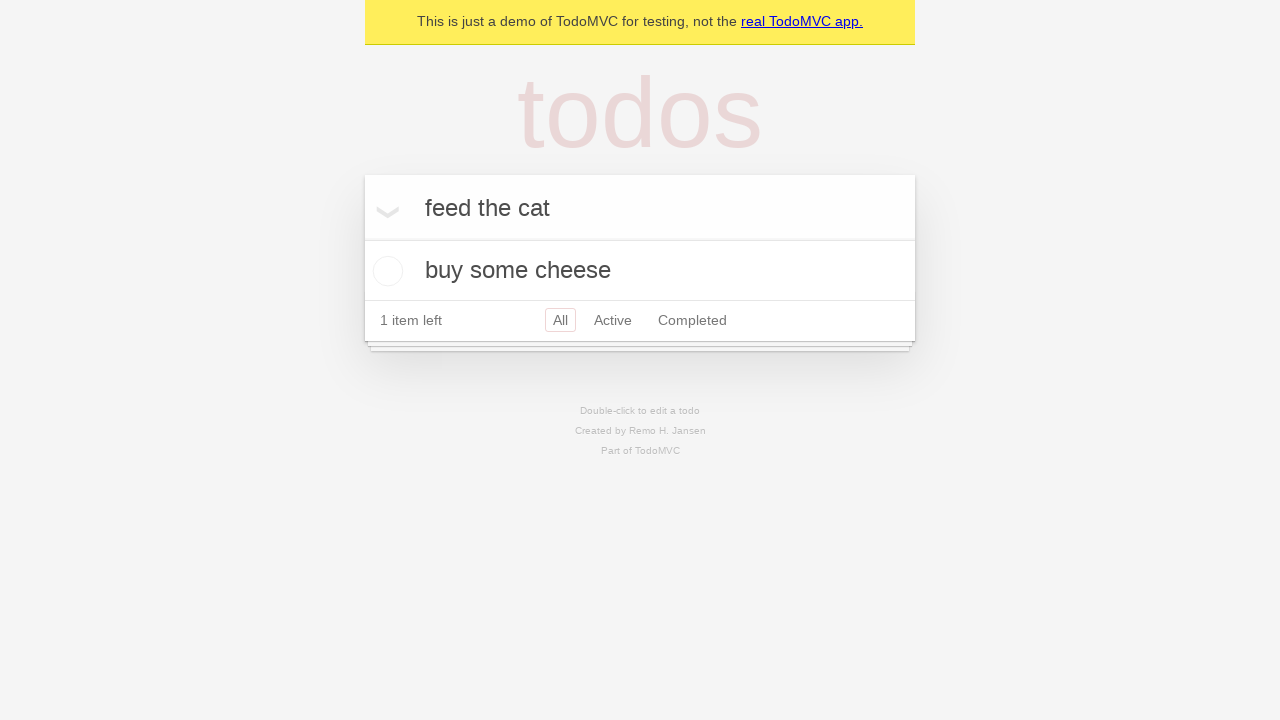

Pressed Enter to add second todo item on internal:attr=[placeholder="What needs to be done?"i]
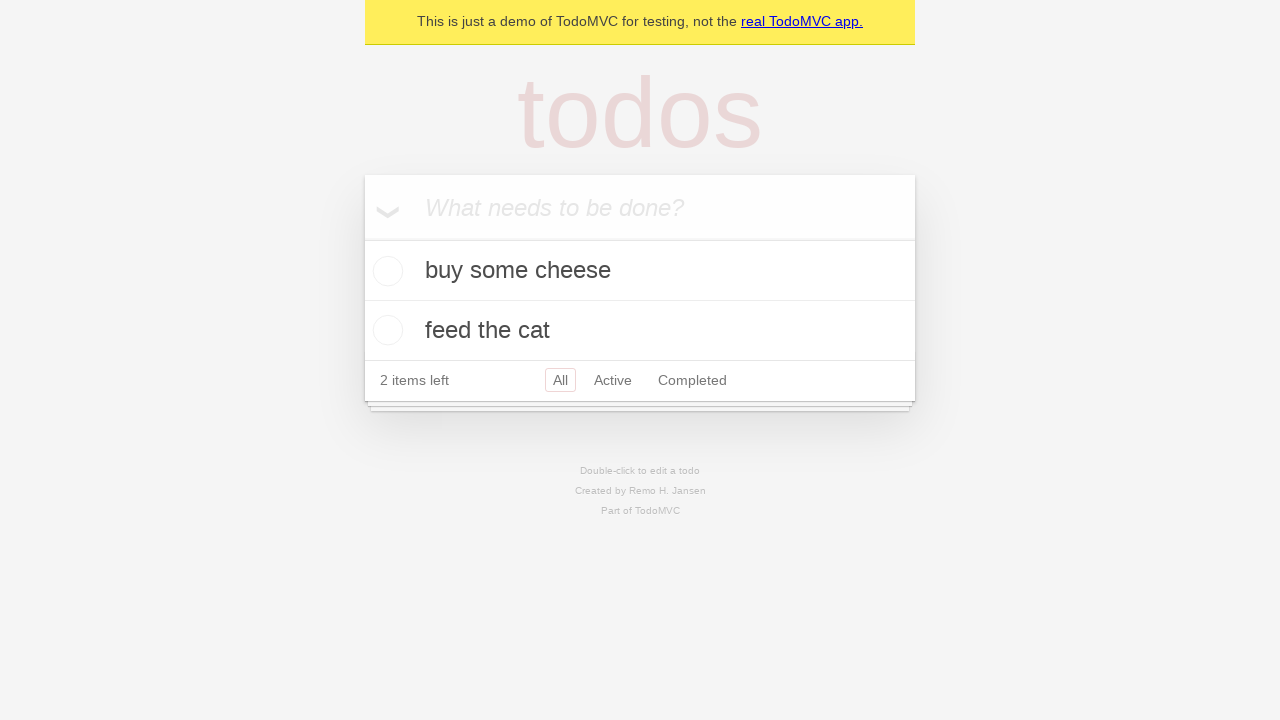

Filled todo input with 'book a doctors appointment' on internal:attr=[placeholder="What needs to be done?"i]
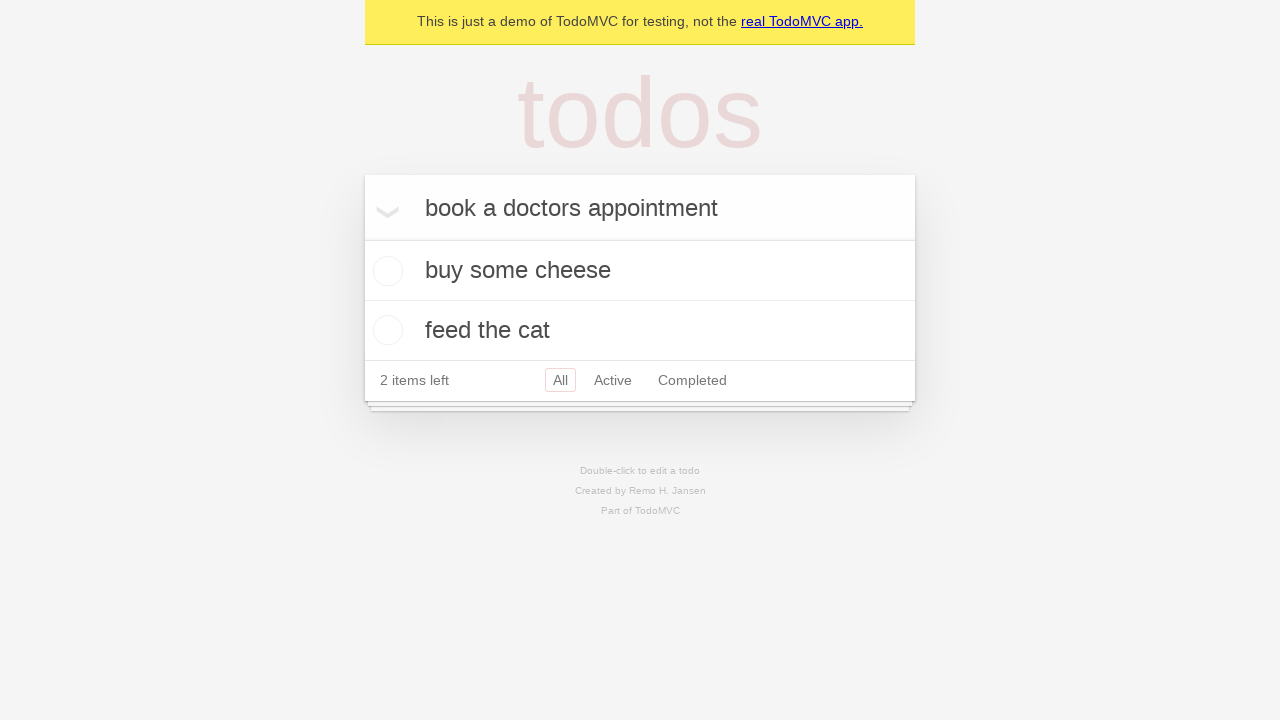

Pressed Enter to add third todo item on internal:attr=[placeholder="What needs to be done?"i]
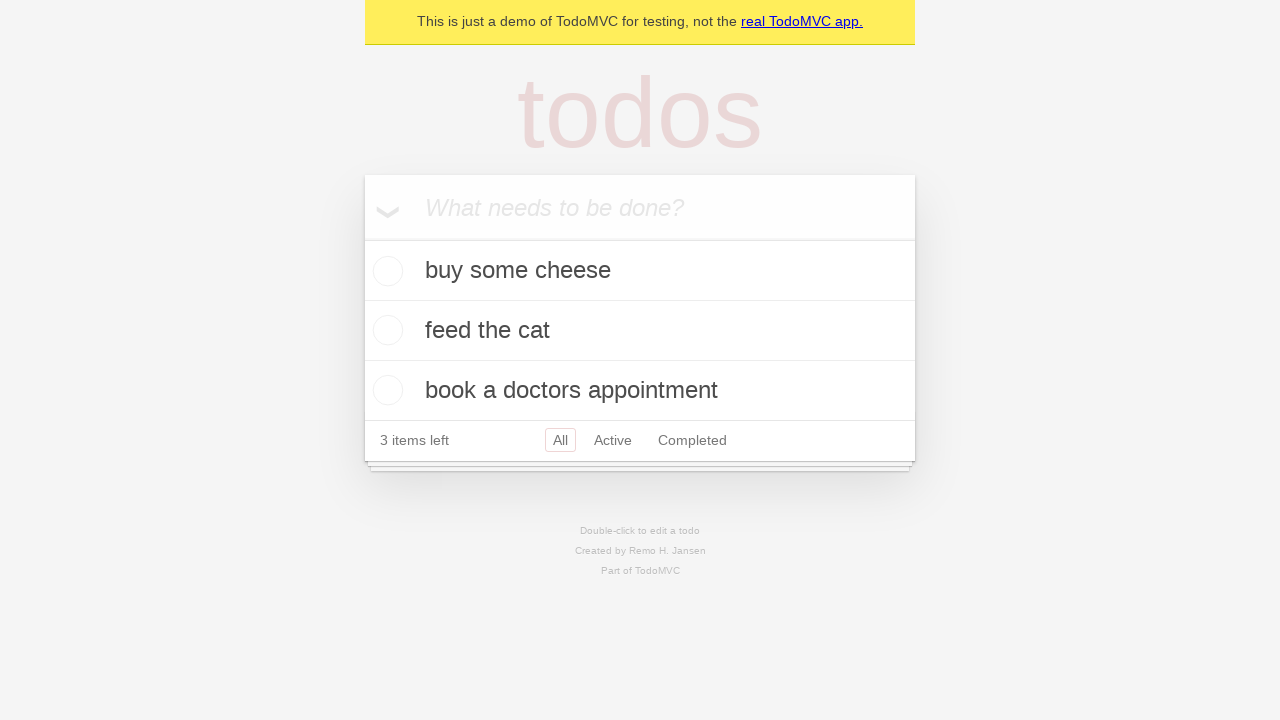

Checked the second todo item (feed the cat) at (385, 330) on [data-testid='todo-item'] >> nth=1 >> internal:role=checkbox
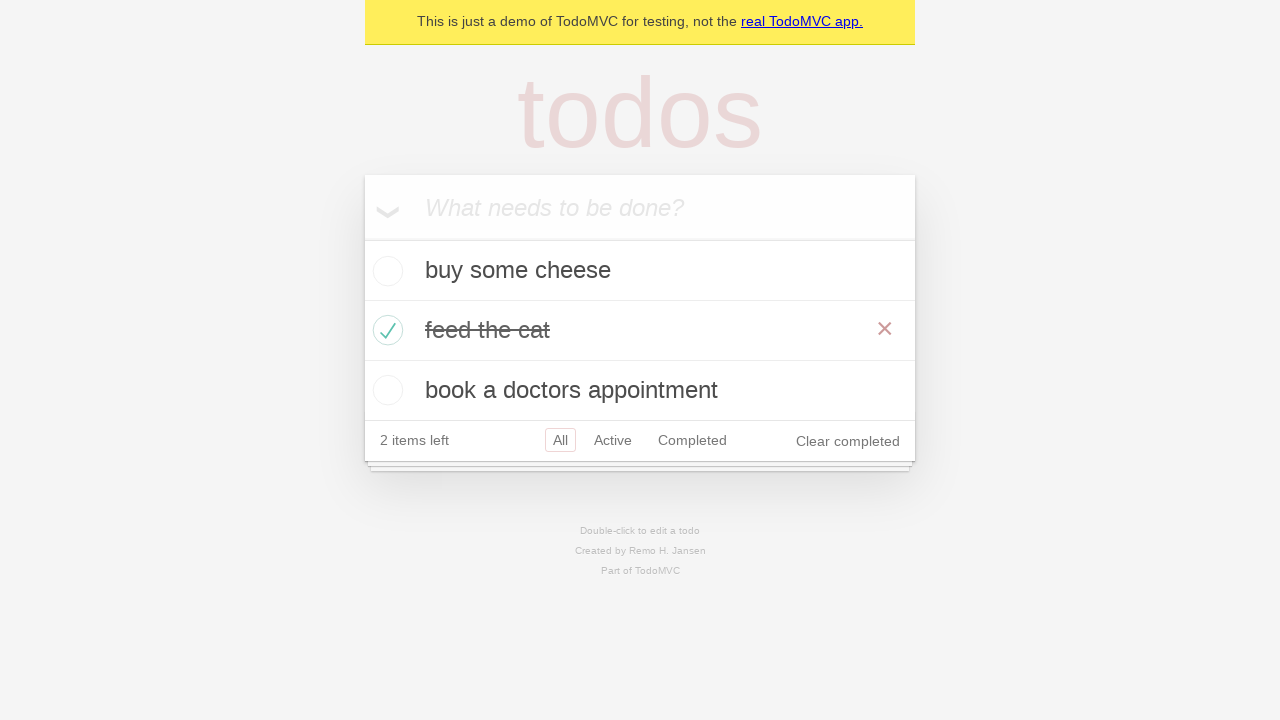

Clicked Clear completed button to remove completed items at (848, 441) on internal:role=button[name="Clear completed"i]
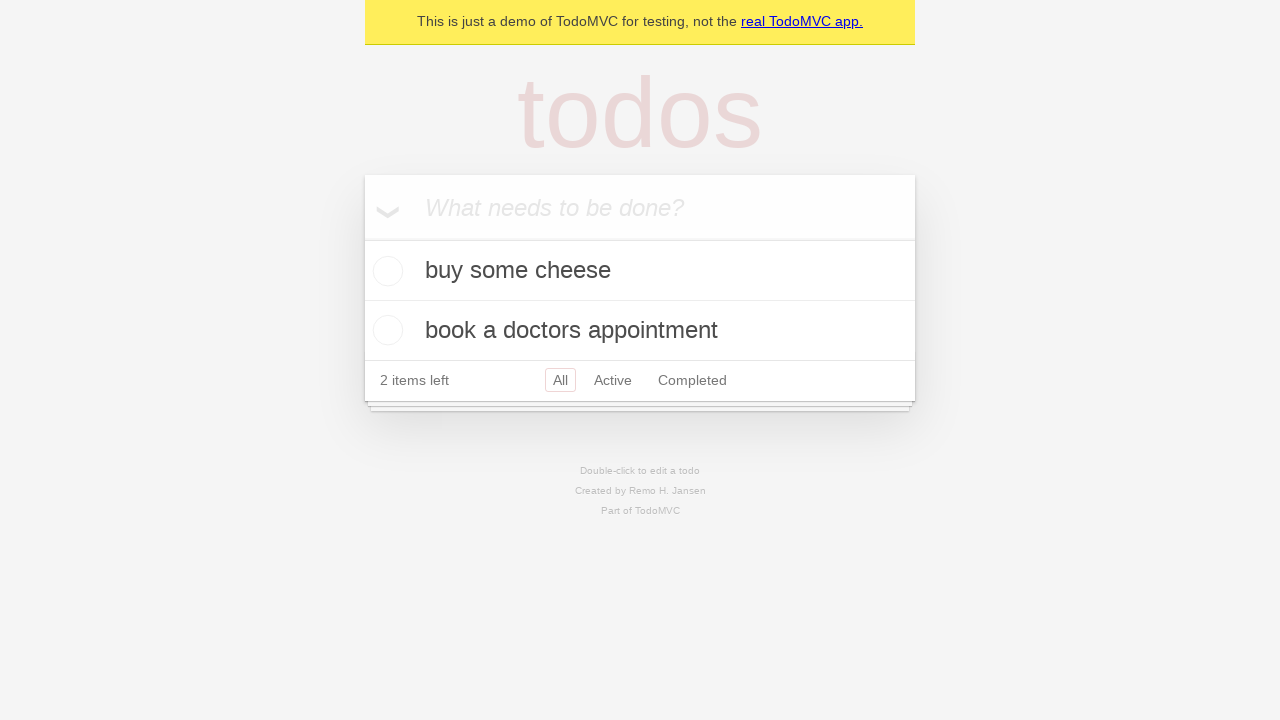

Waited for remaining todo items to be displayed
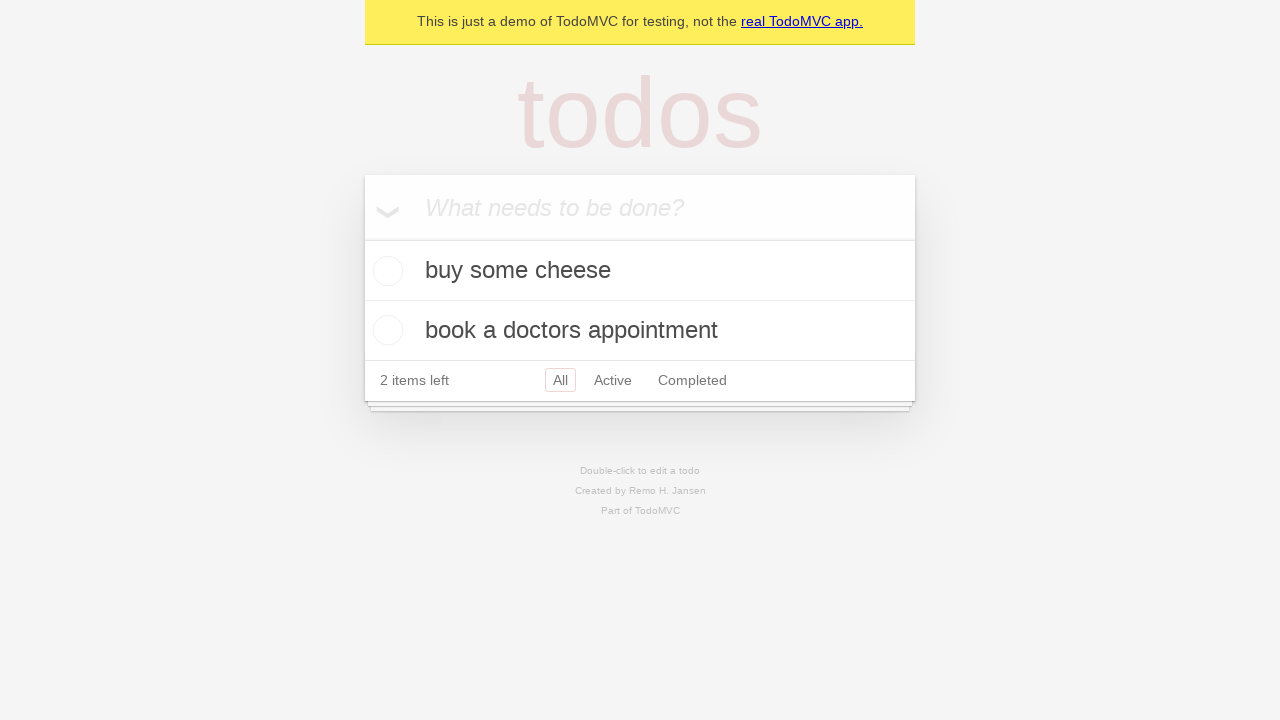

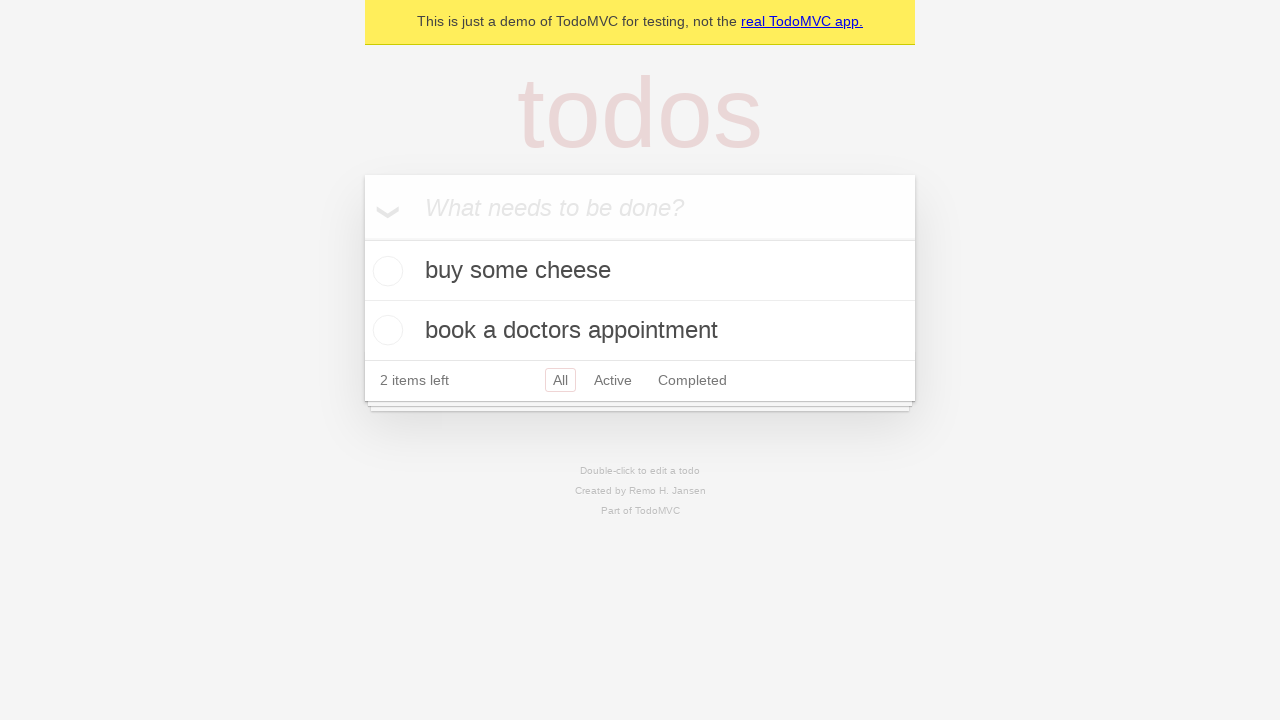